Tests form submission by clicking the submit button and verifying the confirmation page title.

Starting URL: https://www.selenium.dev/selenium/web/web-form.html

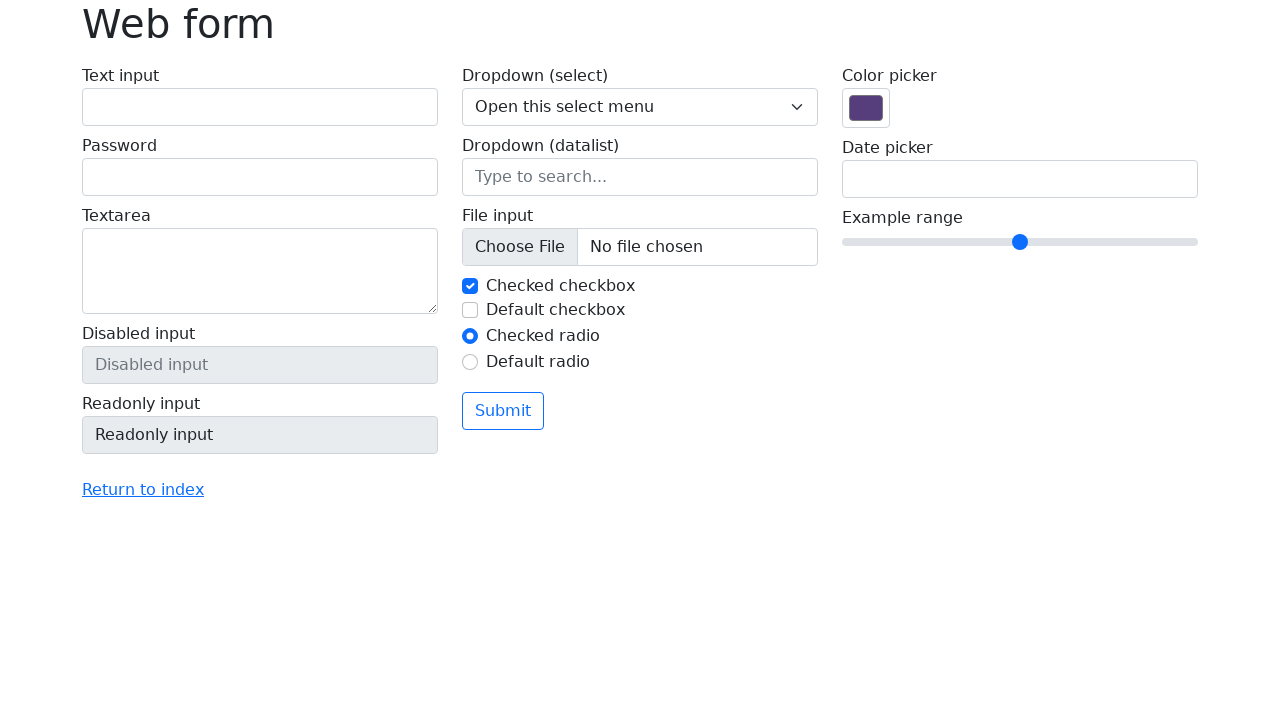

Clicked submit button on web form at (503, 411) on button
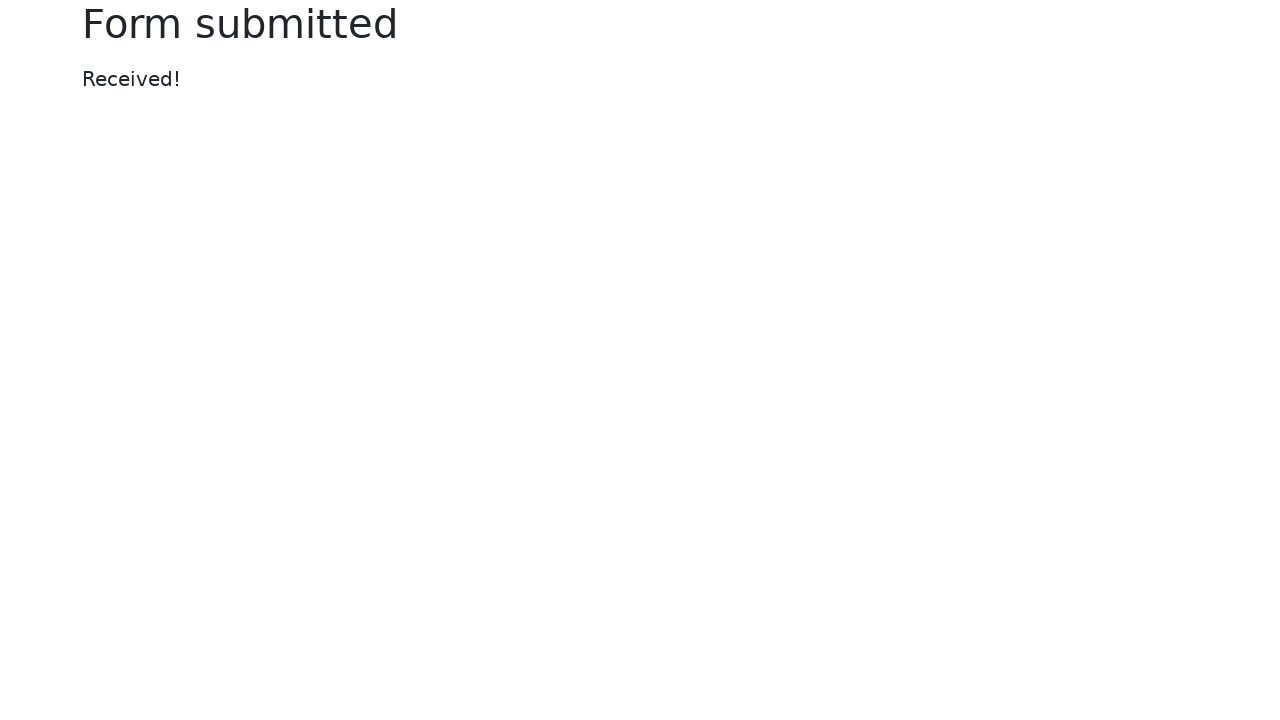

Confirmation page loaded with h1 element visible
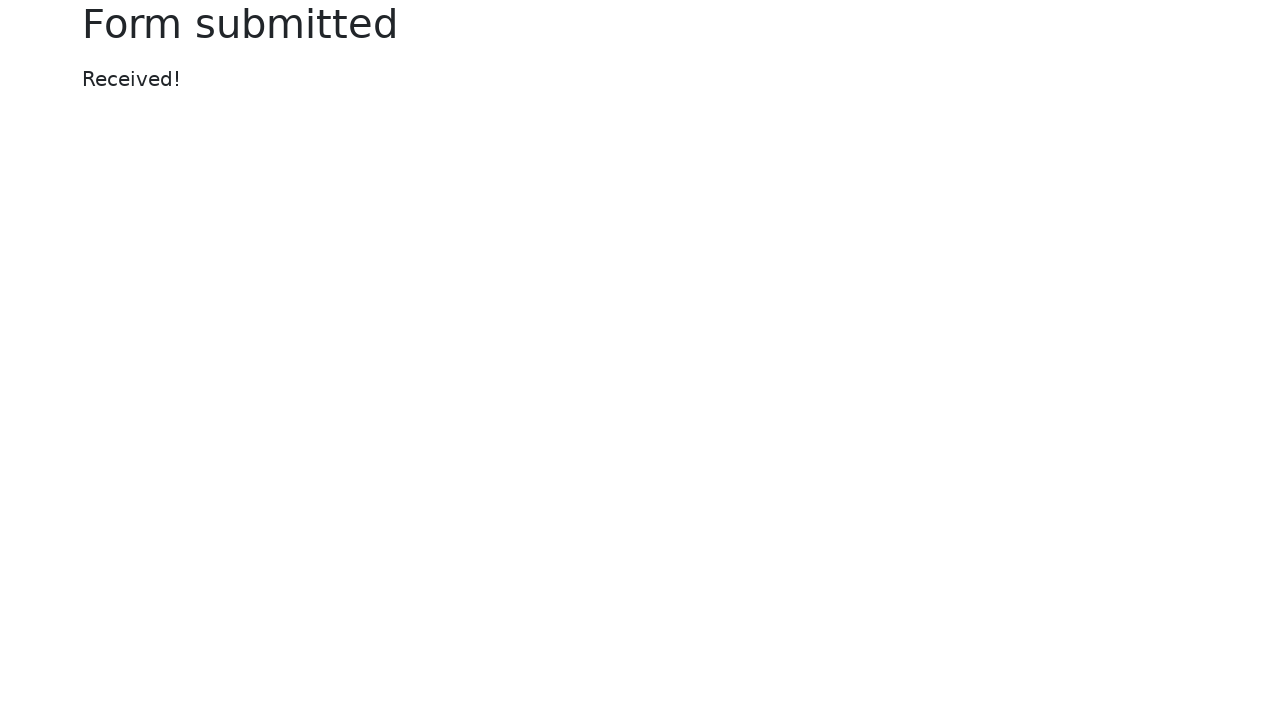

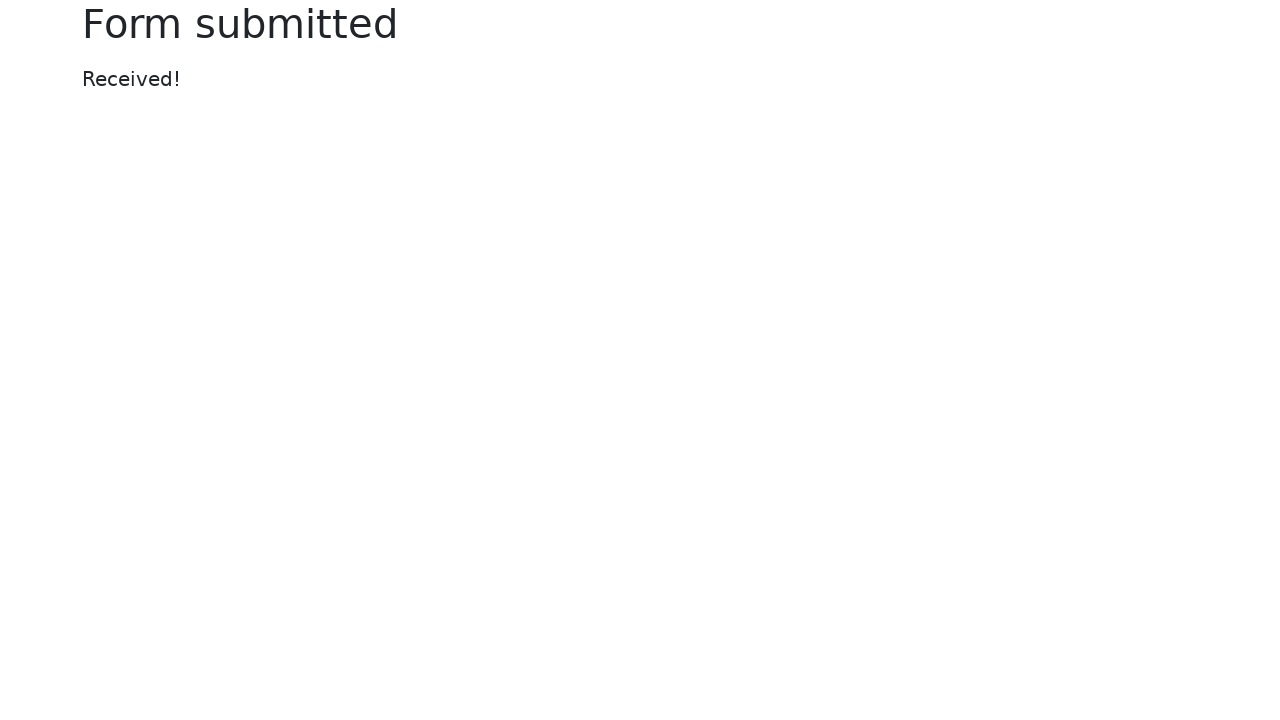